Fills in the confirm password field

Starting URL: https://demo.automationtesting.in/Register.html

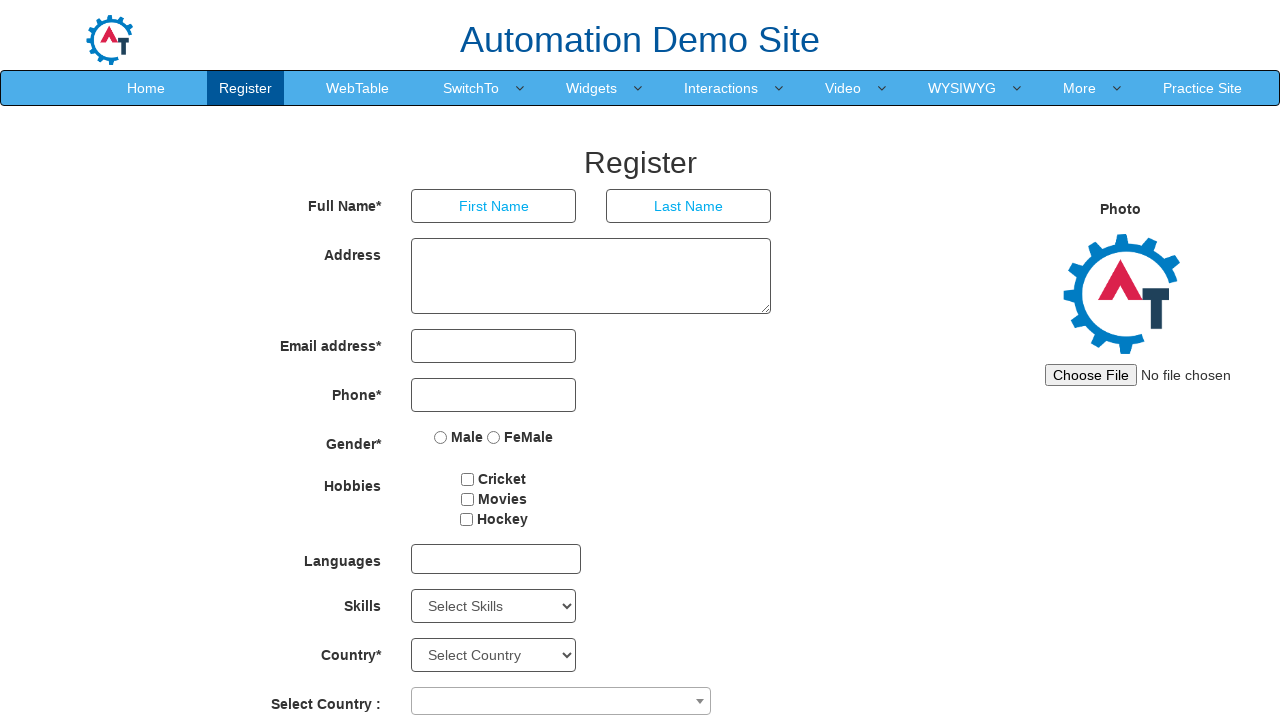

Located confirm password field (#secondpassword)
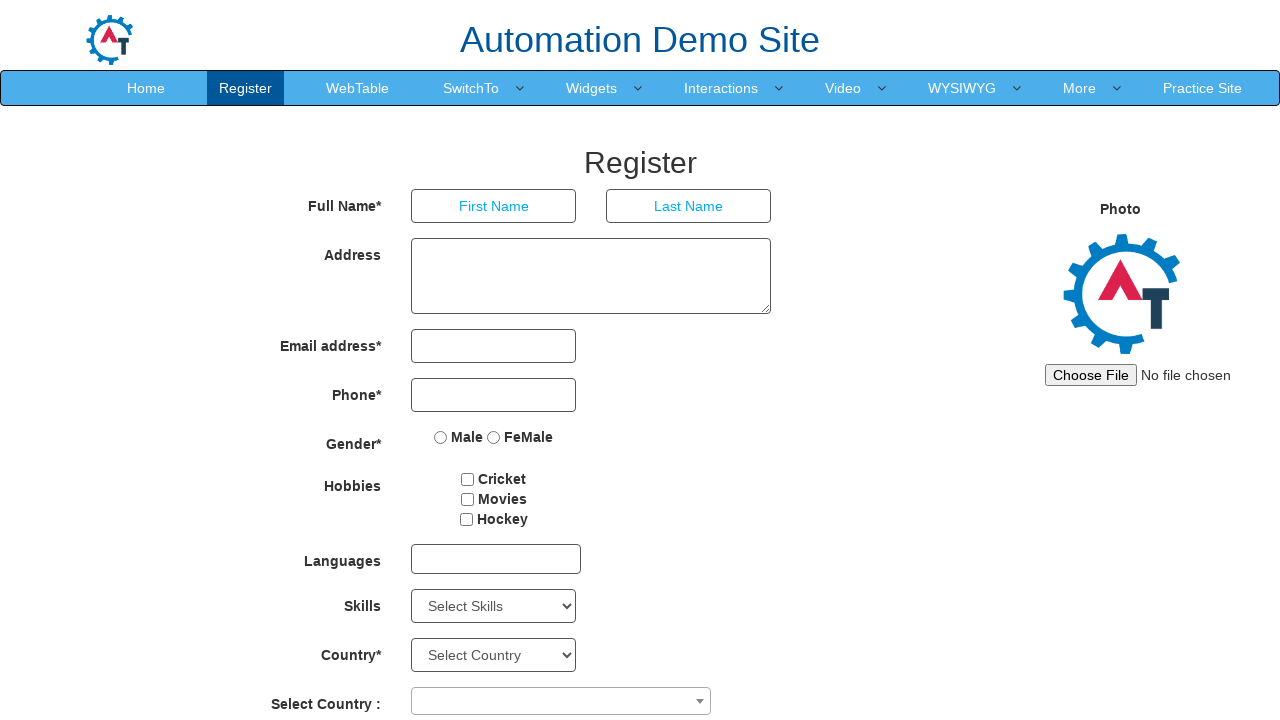

Scrolled confirm password field into view
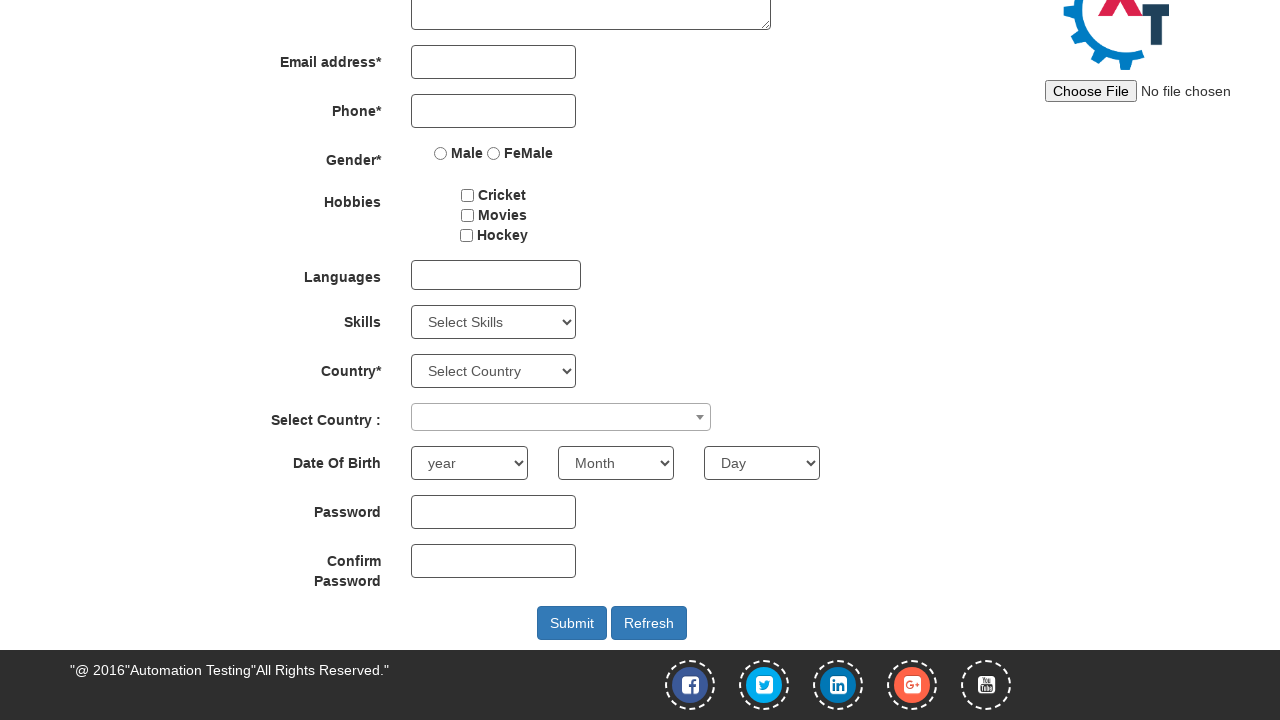

Filled confirm password field with password value on #secondpassword
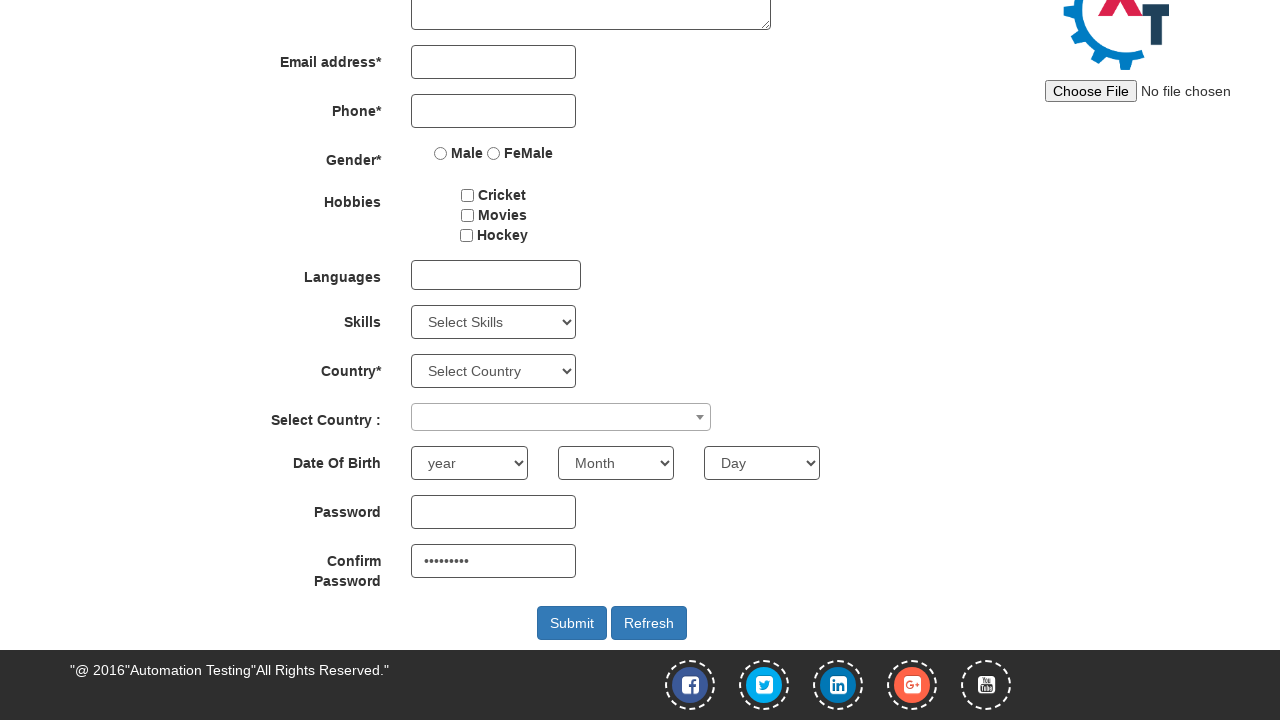

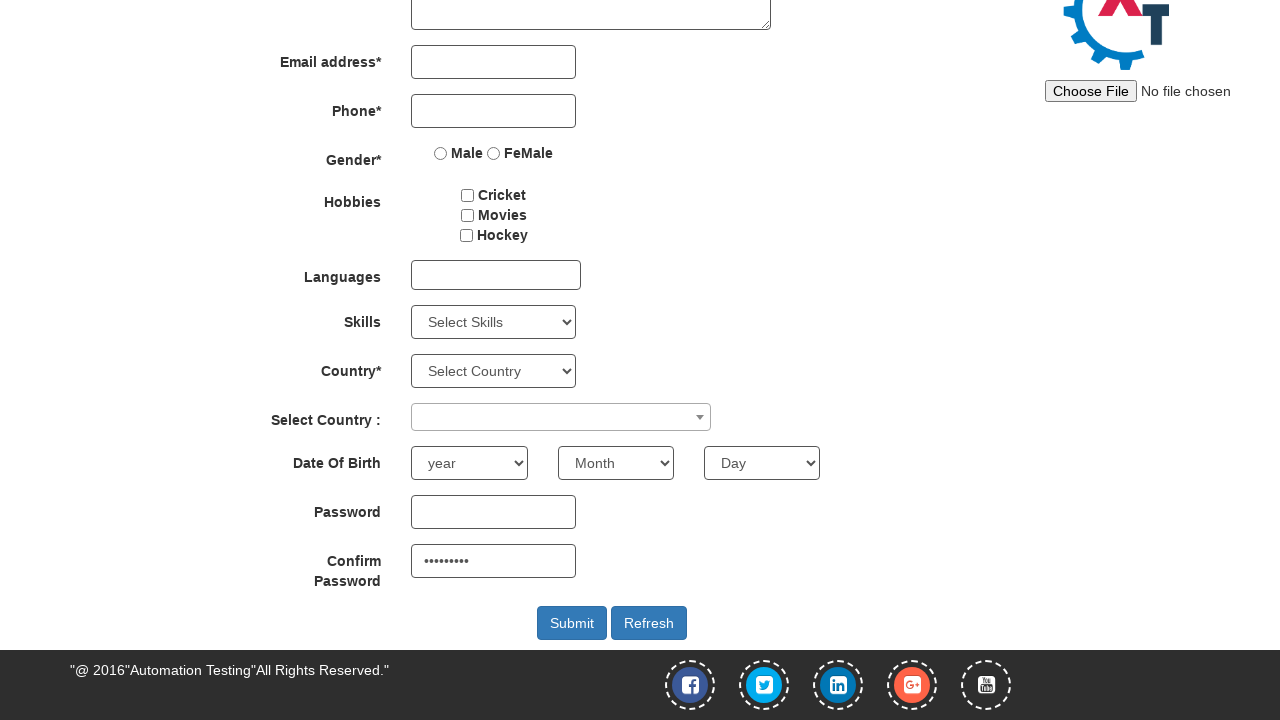